Navigates to a hub page and verifies that the page title contains expected text

Starting URL: https://teserat.github.io/welcome/hub

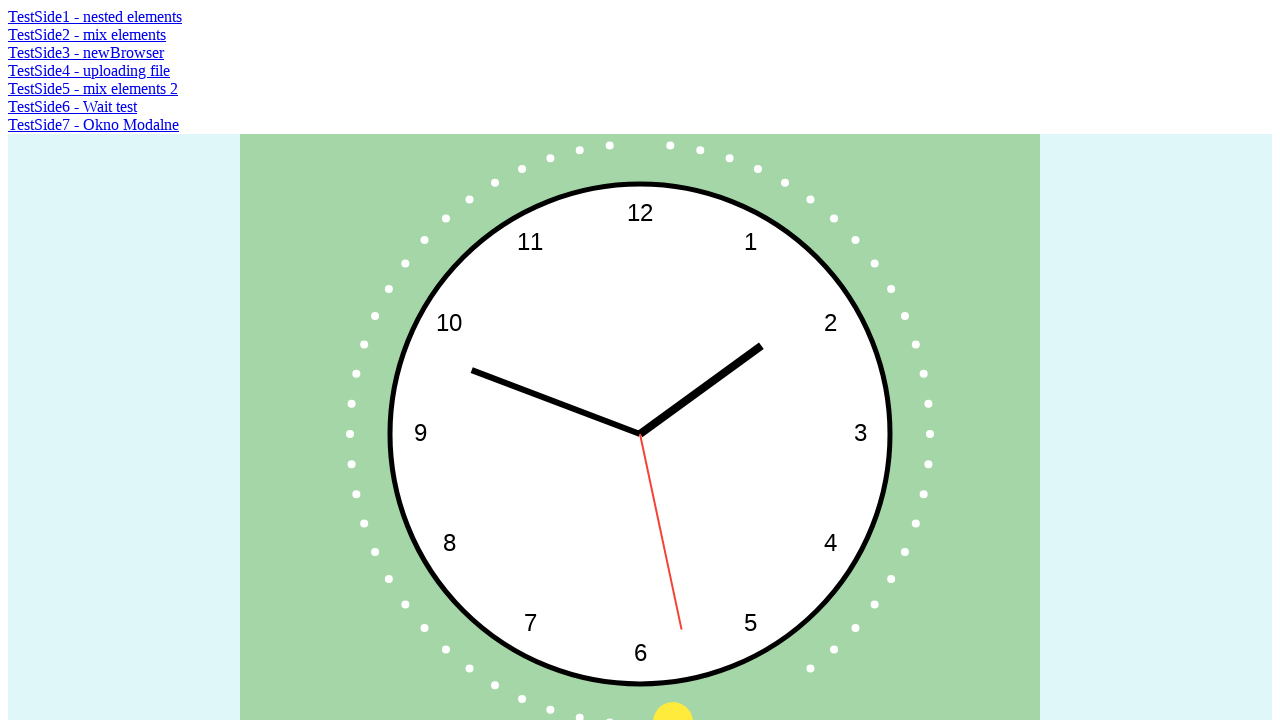

Navigated to hub page at https://teserat.github.io/welcome/hub
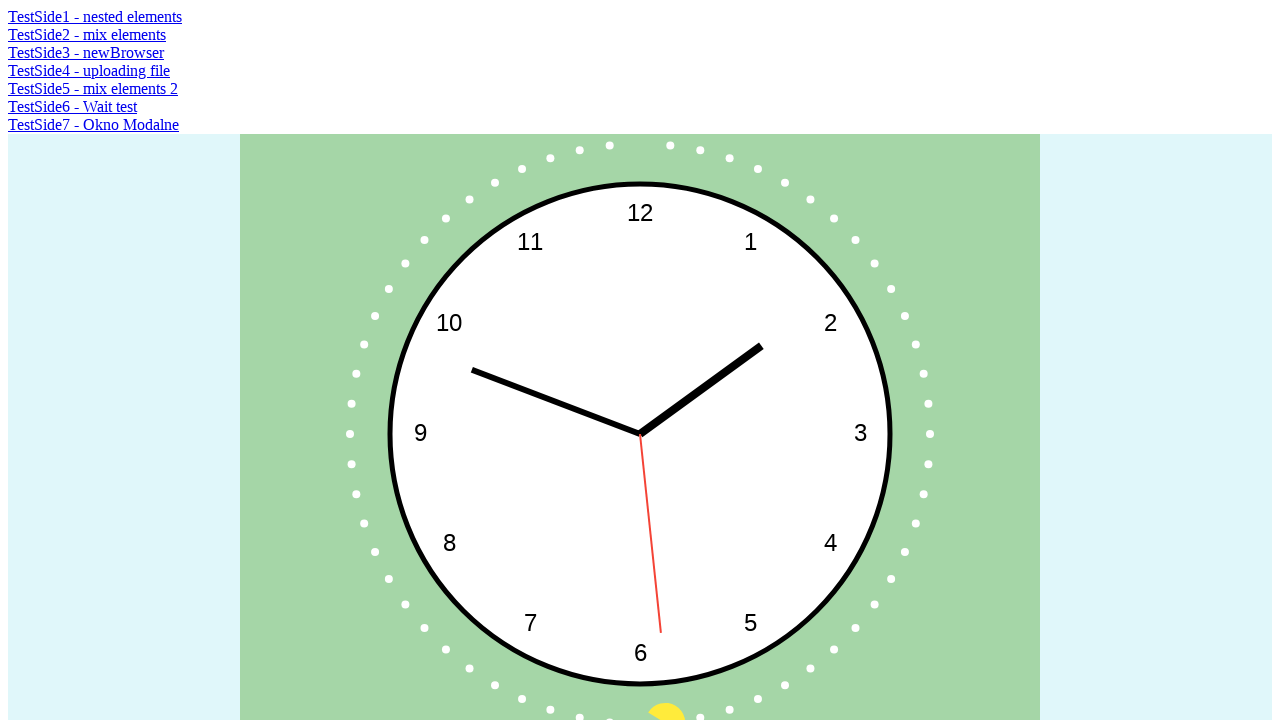

Verified that page title contains 'Rozchodniak'
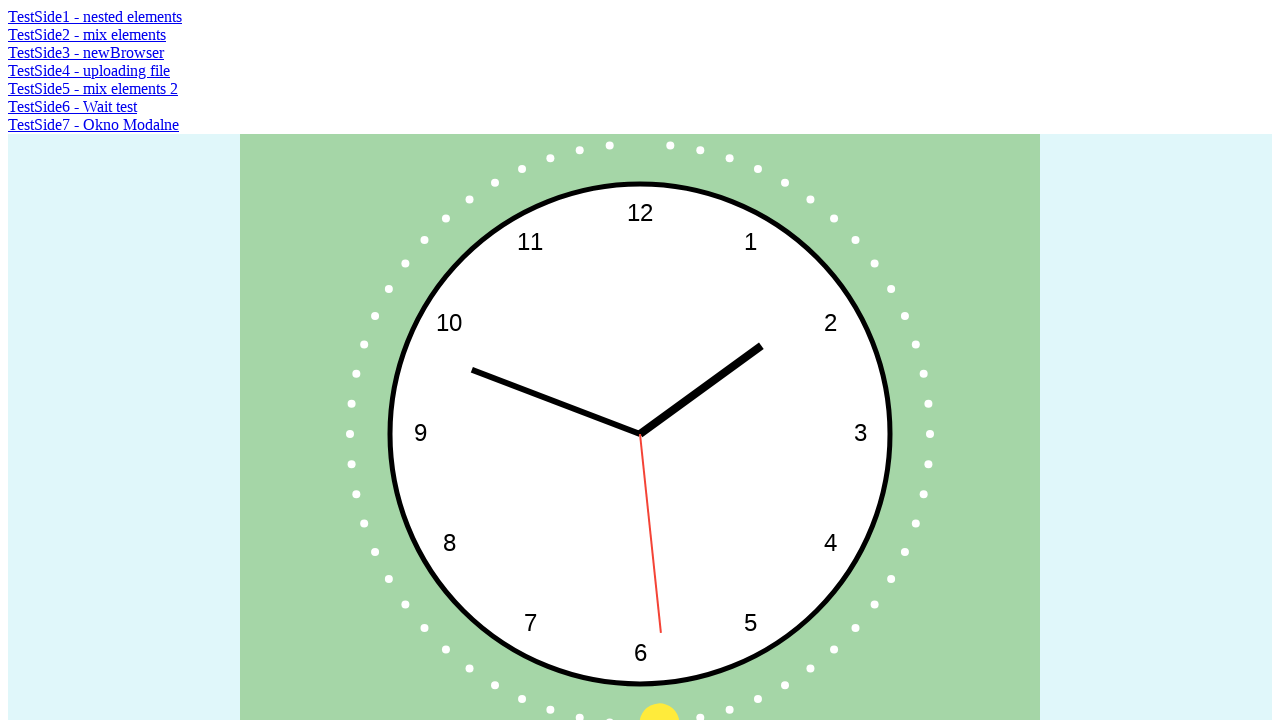

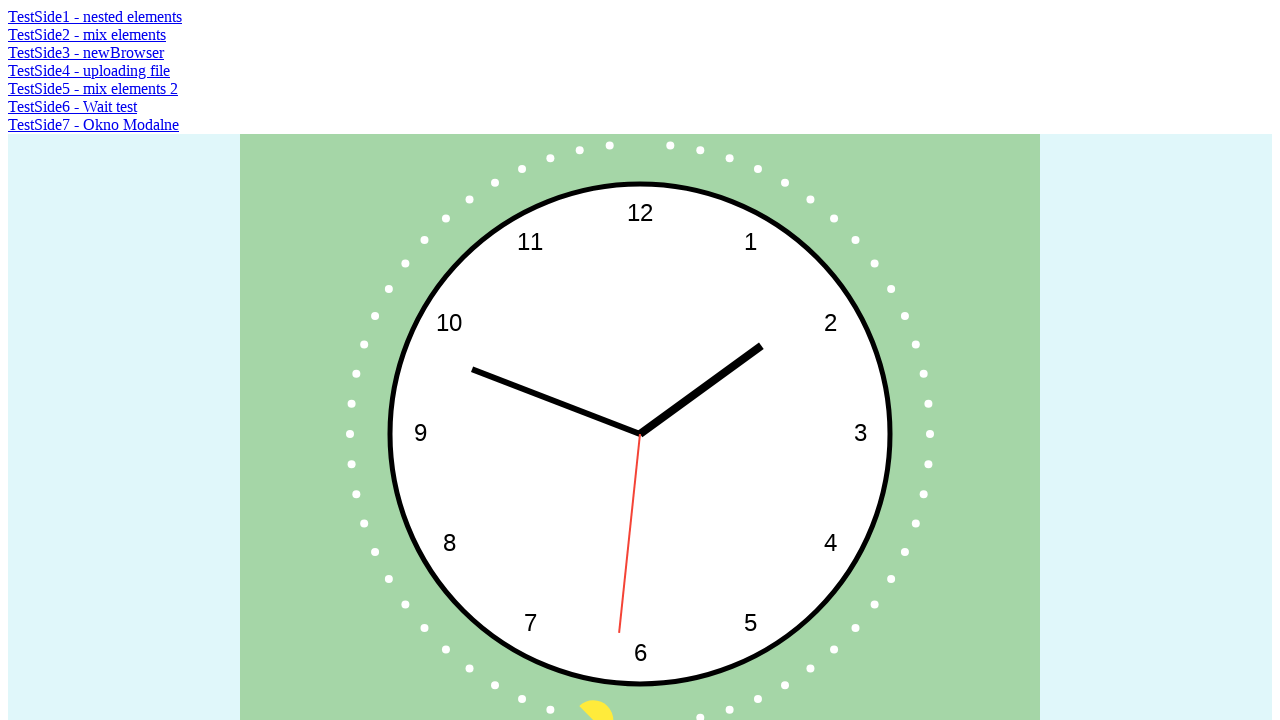